Tests notification messages by clicking the link and verifying that either a success or unsuccessful notification appears.

Starting URL: https://the-internet.herokuapp.com/notification_message_rendered

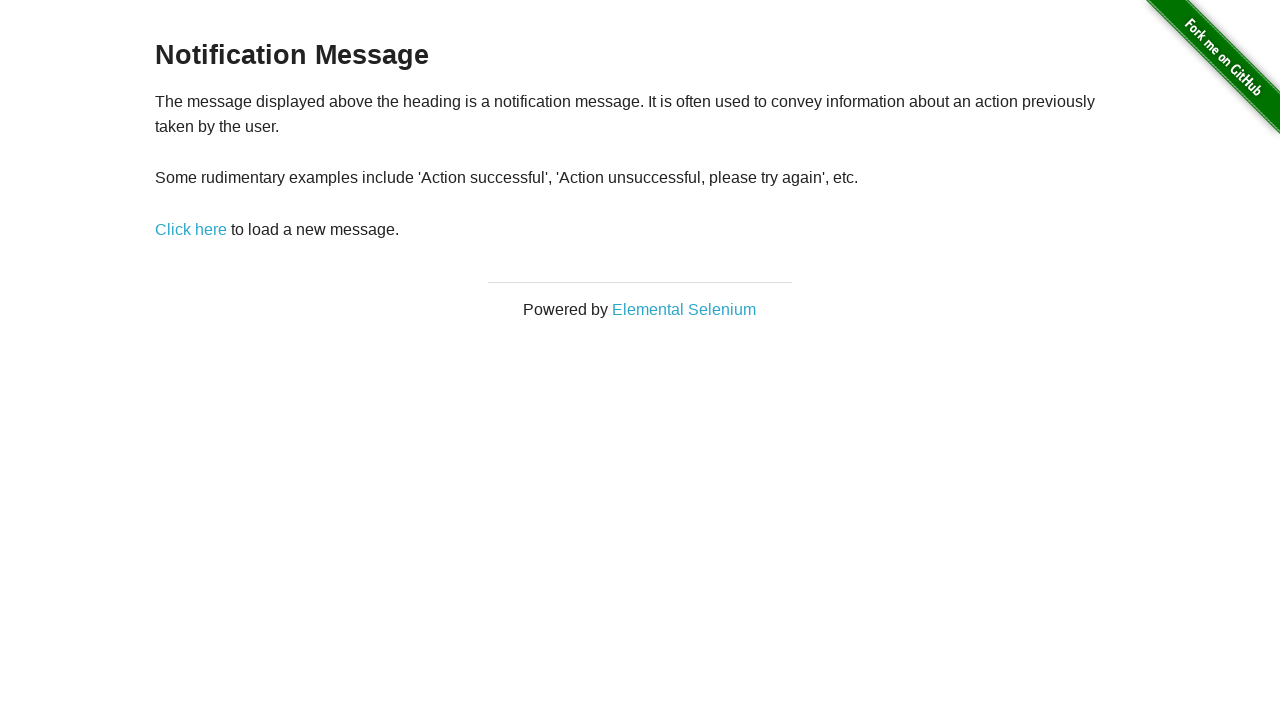

Waited for page title (h3) to load
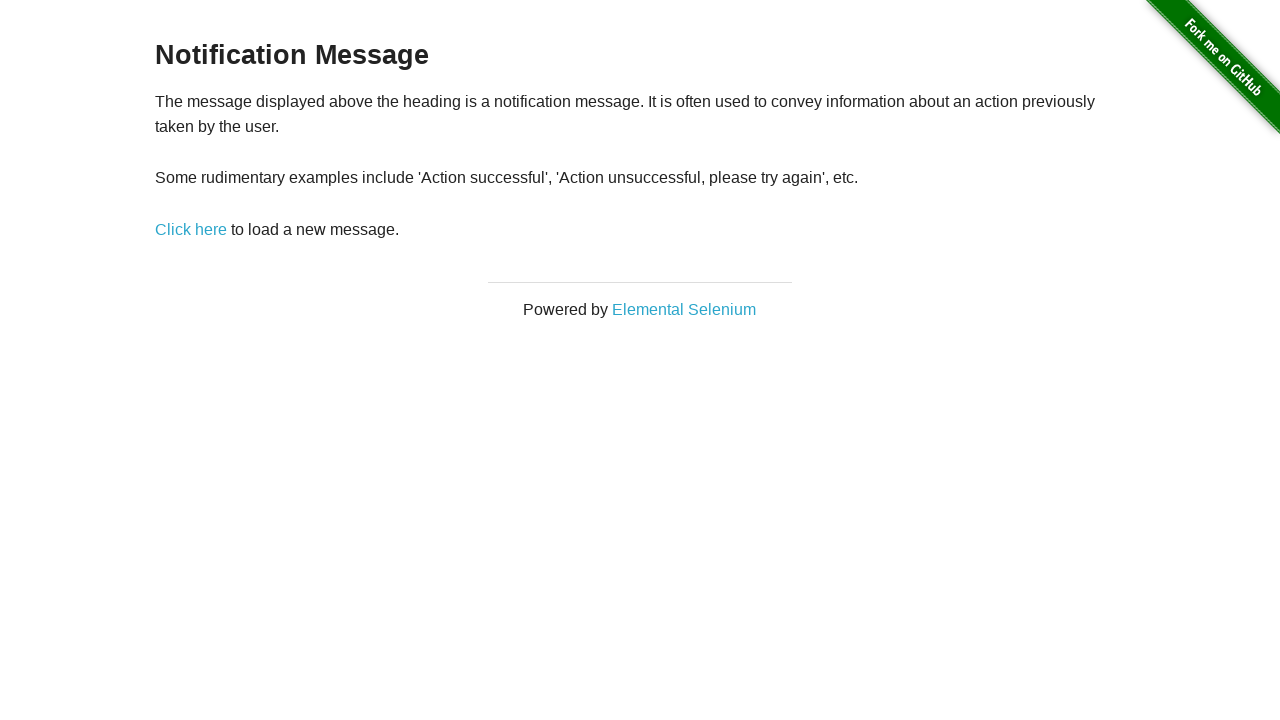

Verified page title contains 'Notification Message'
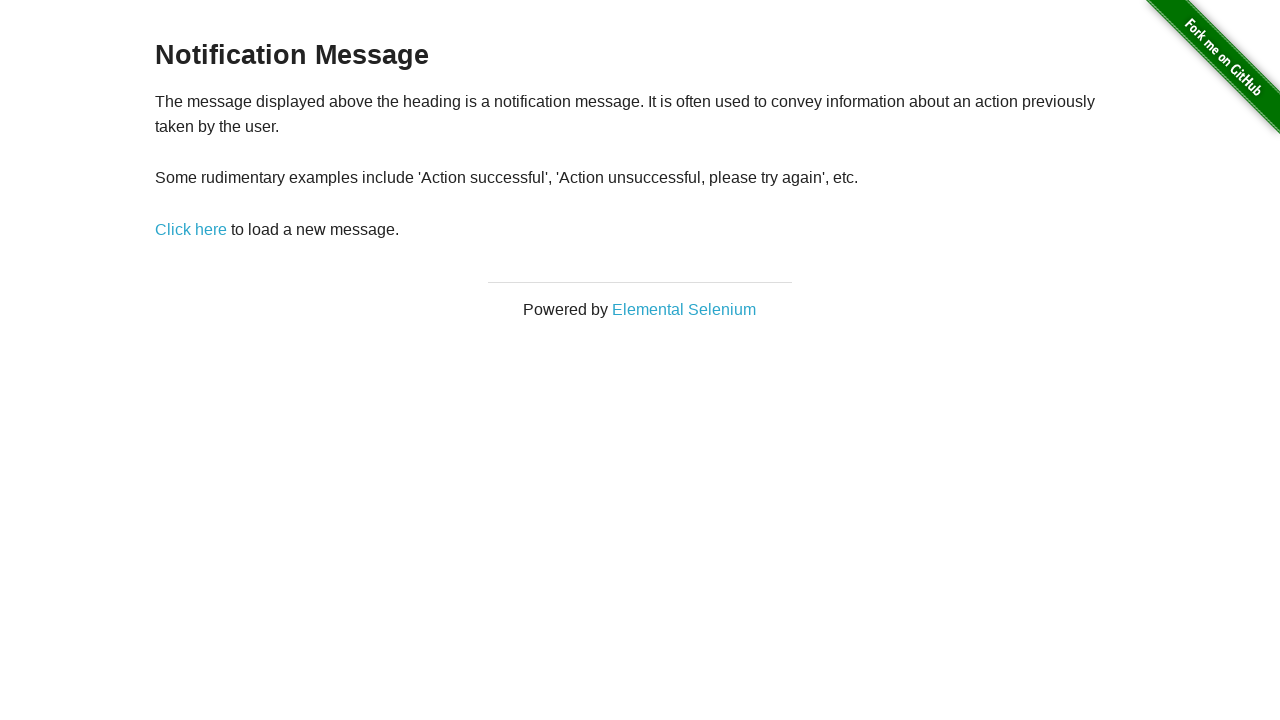

Clicked 'Click here' link to trigger notification at (191, 229) on a:has-text('Click here')
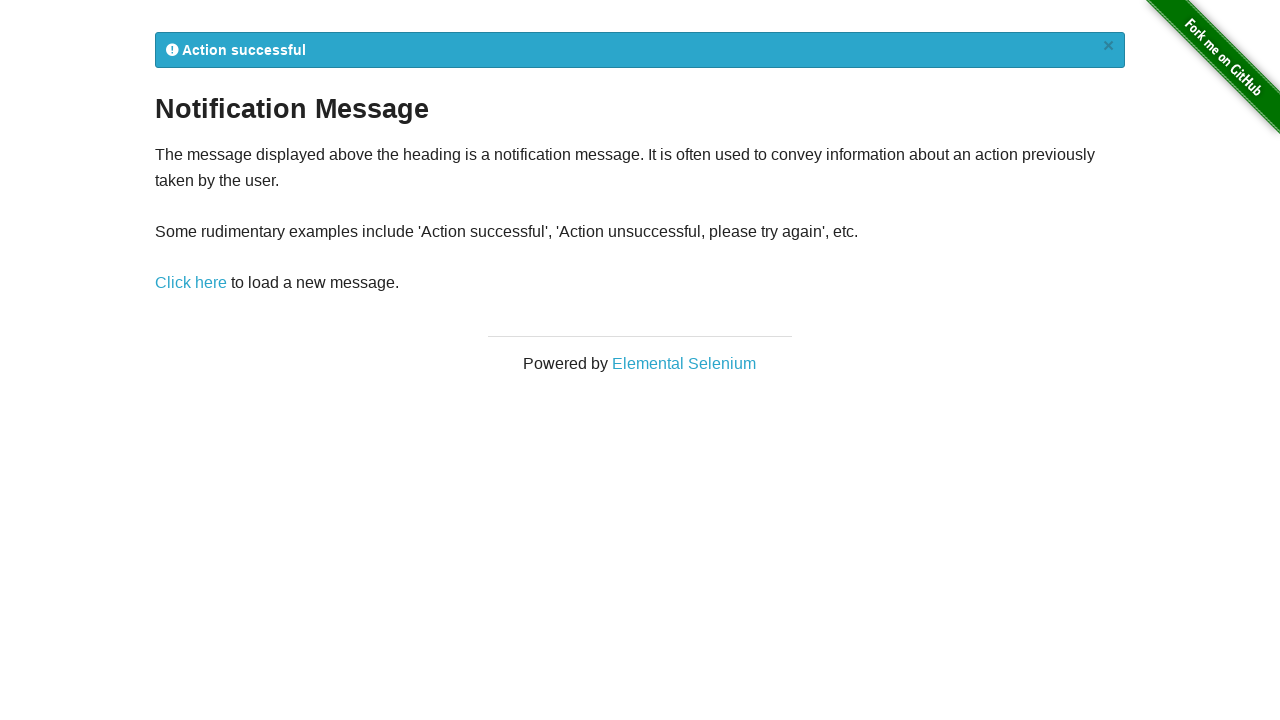

Notification message appeared on page
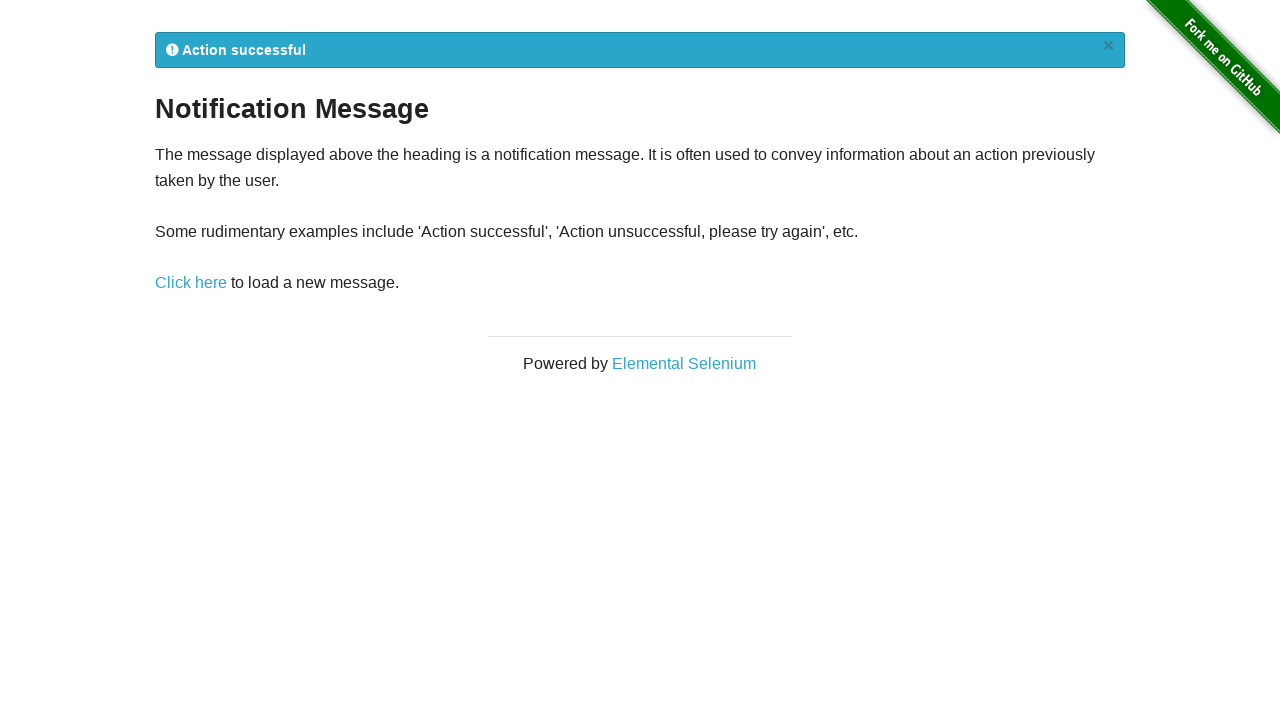

Retrieved notification message text
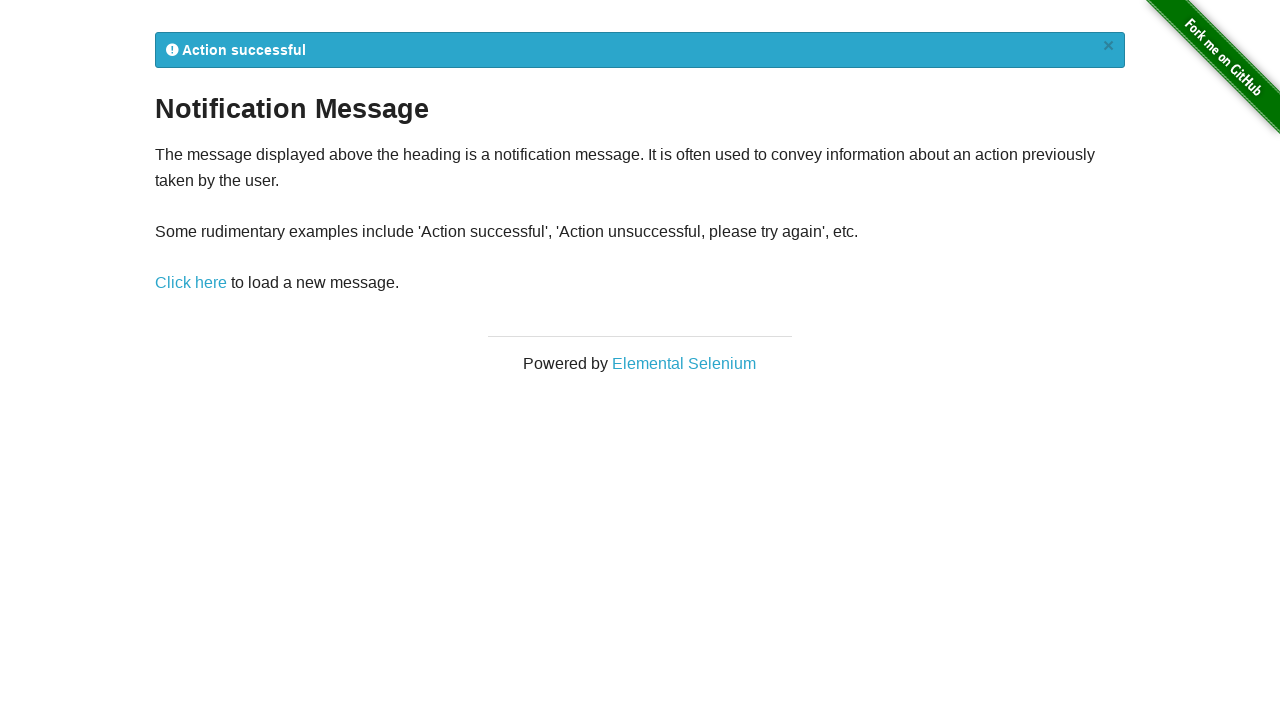

Verified notification contains either 'Action successful' or 'Action unsuccessful'
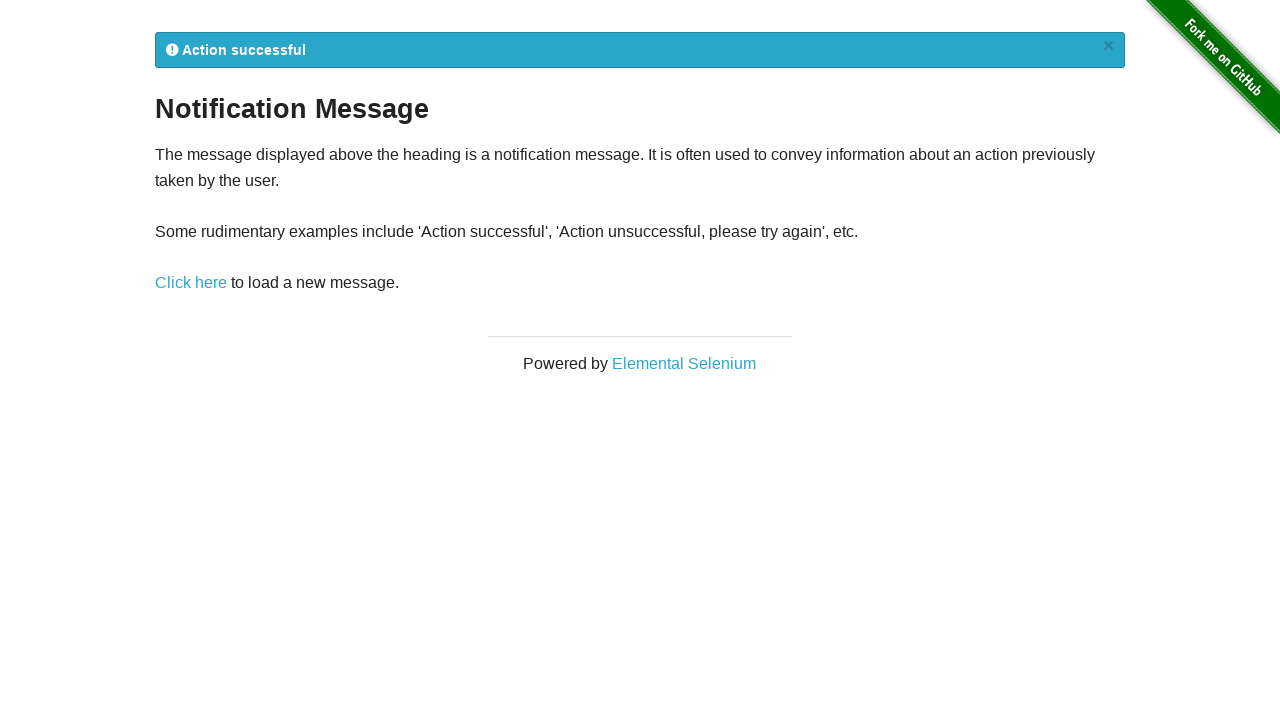

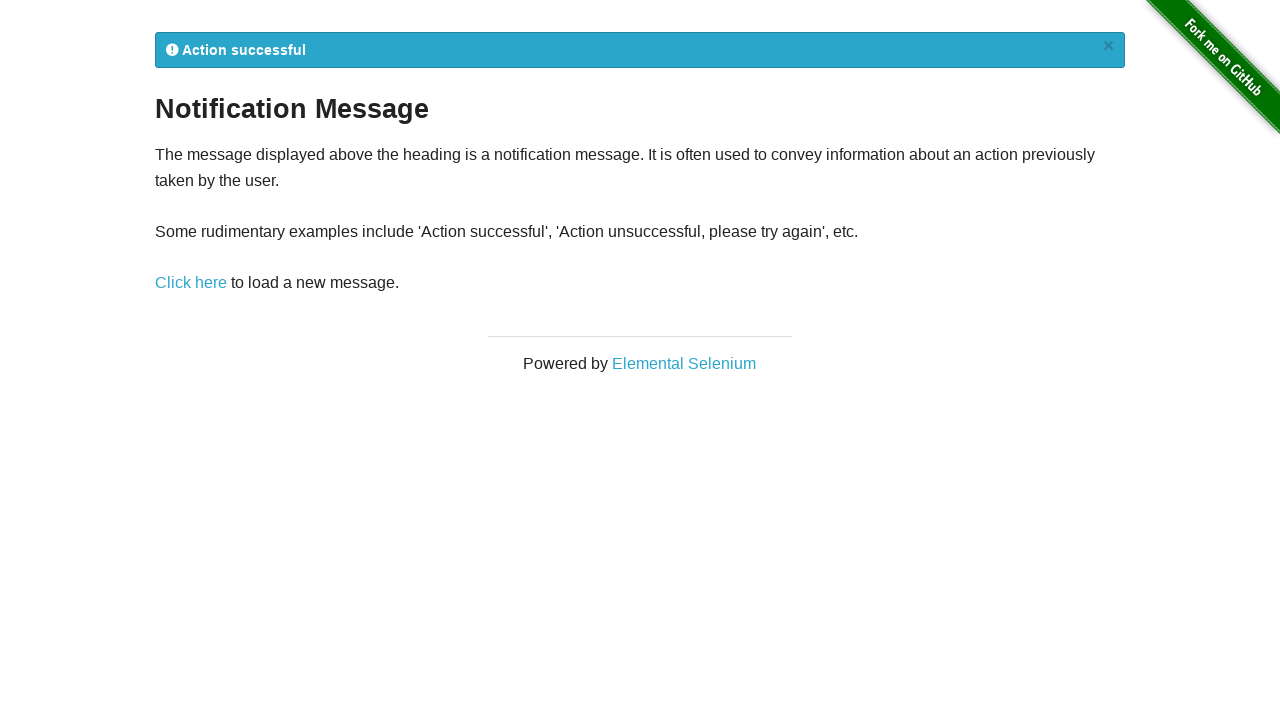